Tests form filling by locating input fields by tag name and entering name and email values.

Starting URL: https://demoqa.com/text-box

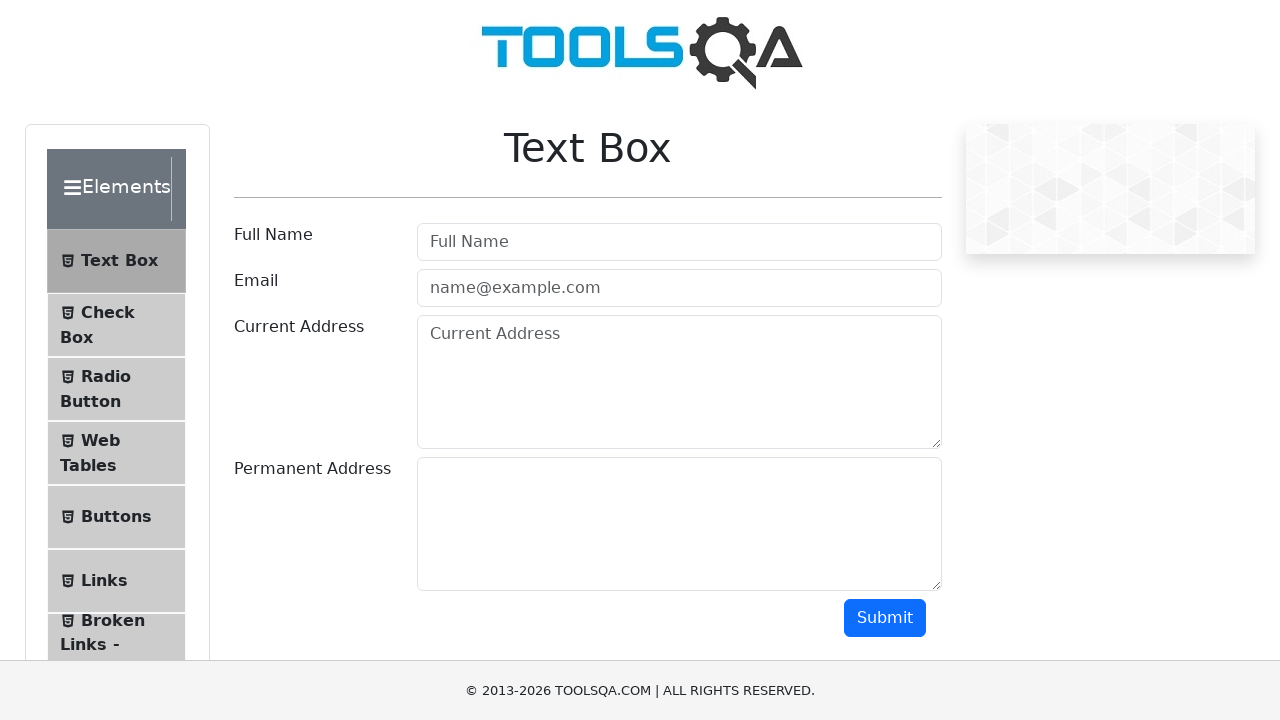

Located all input fields on the form by tag name
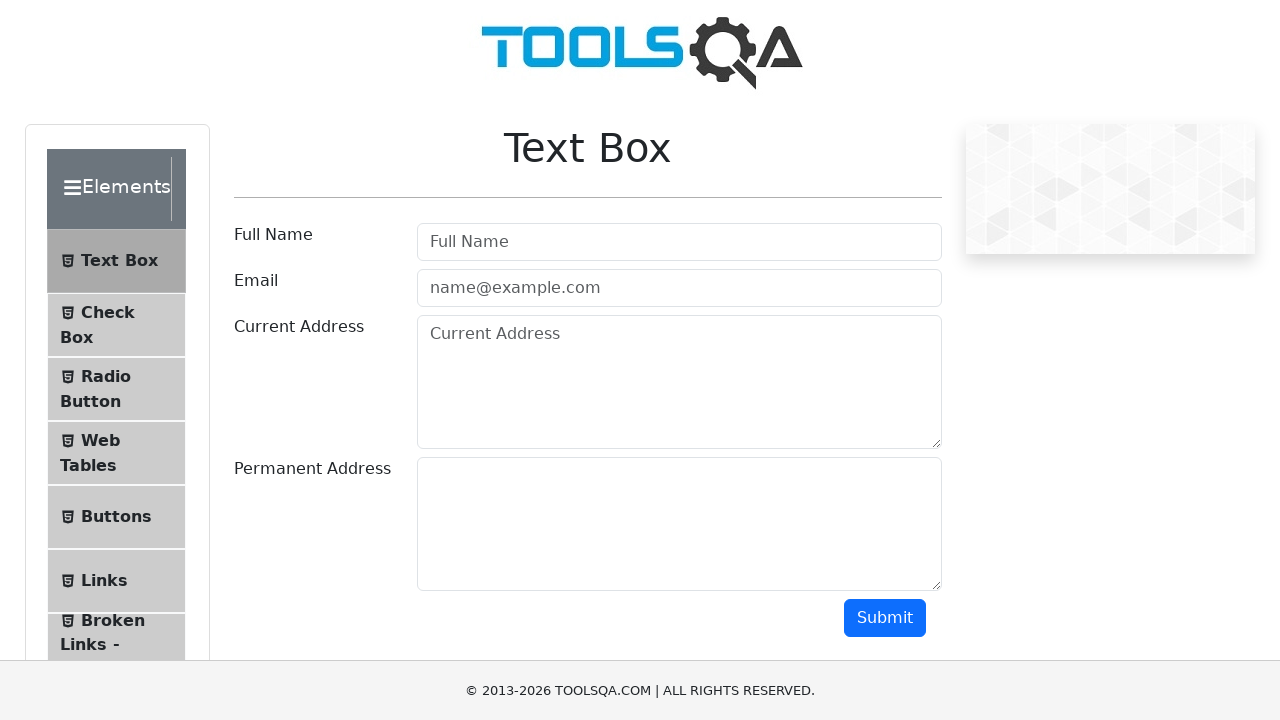

Filled name field with 'Abdur Rahman' on input >> nth=0
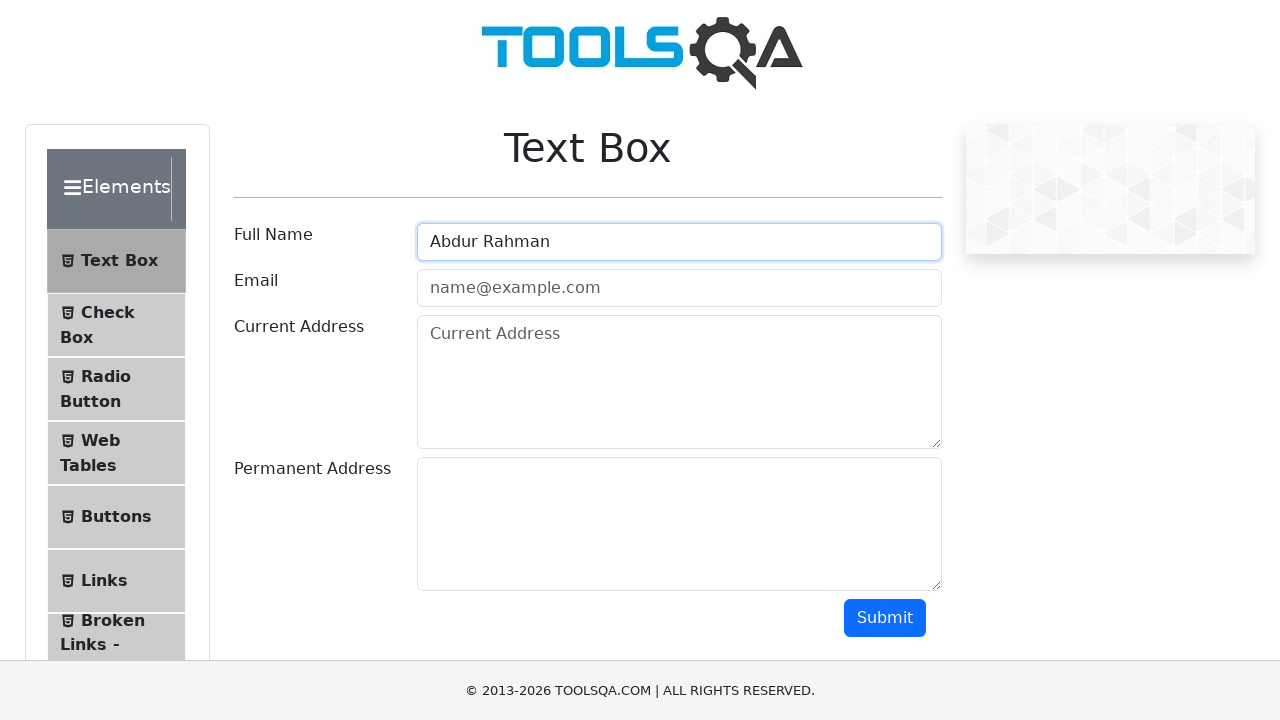

Filled email field with 'ar@test.com' on input >> nth=1
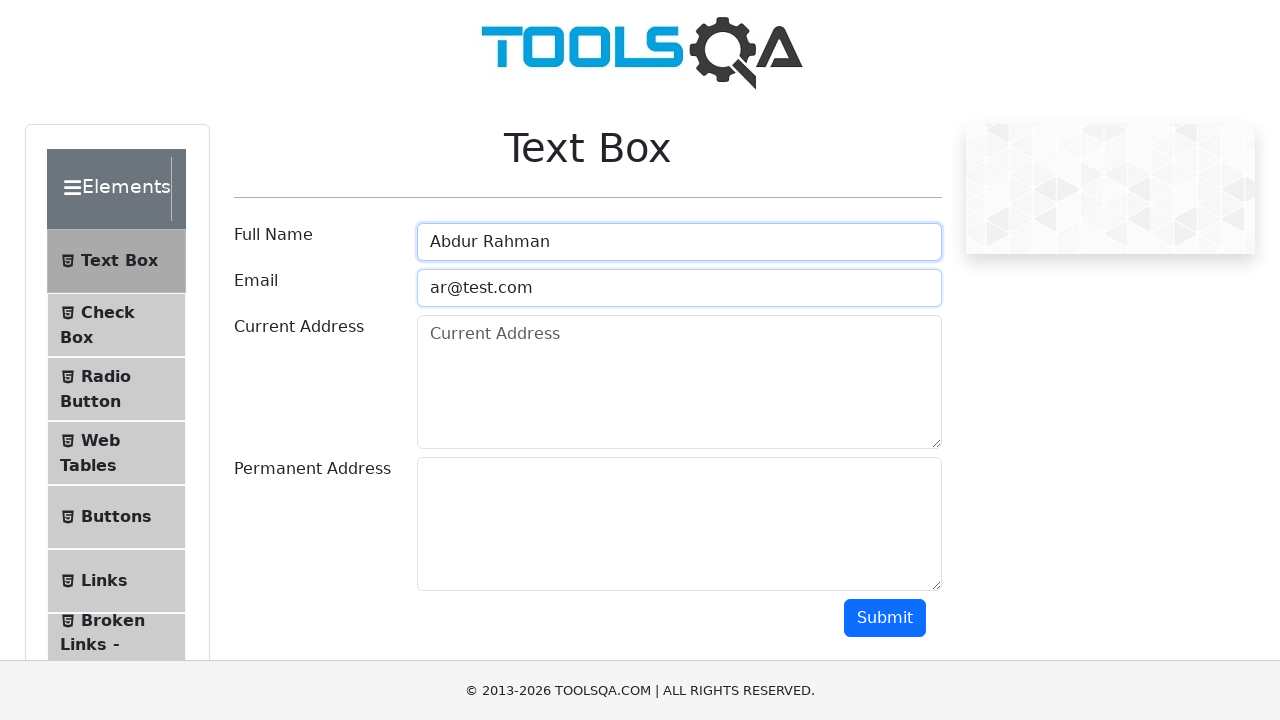

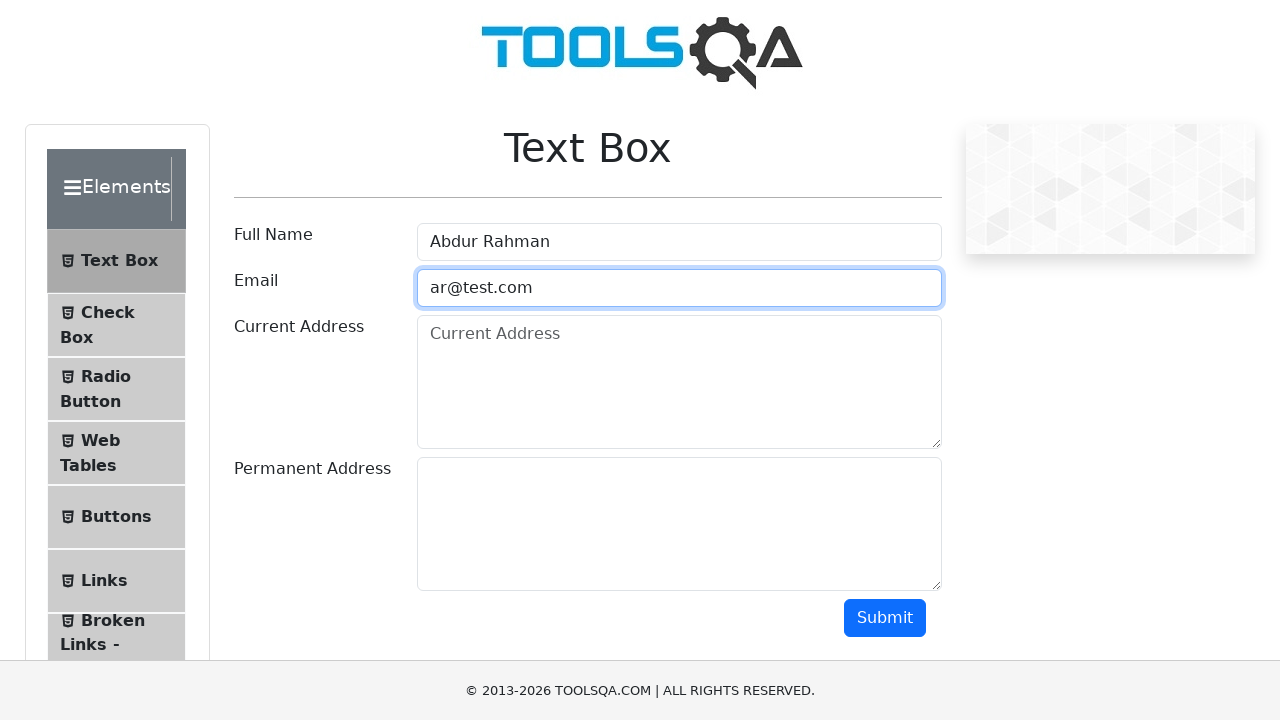